Navigates to AJIO men's shopping section and enters "Jeans" in the search input field to search for jeans products.

Starting URL: https://www.ajio.com/shop/men

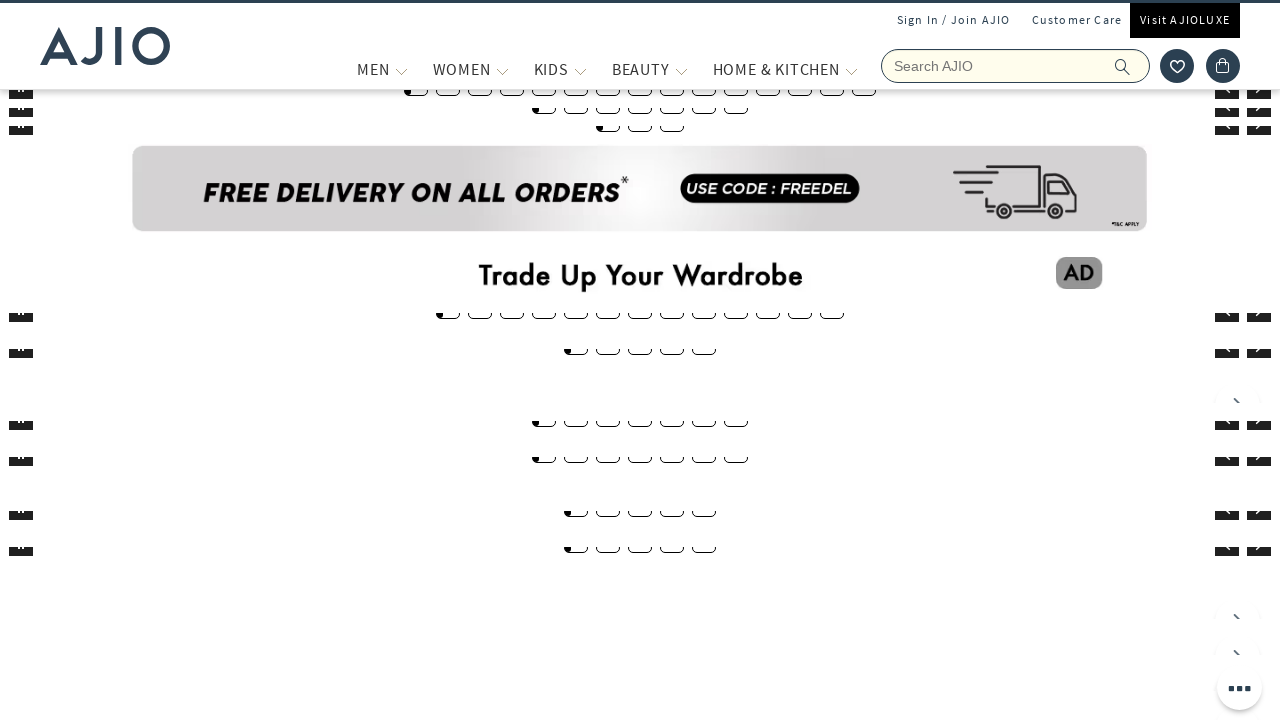

Search input field became visible
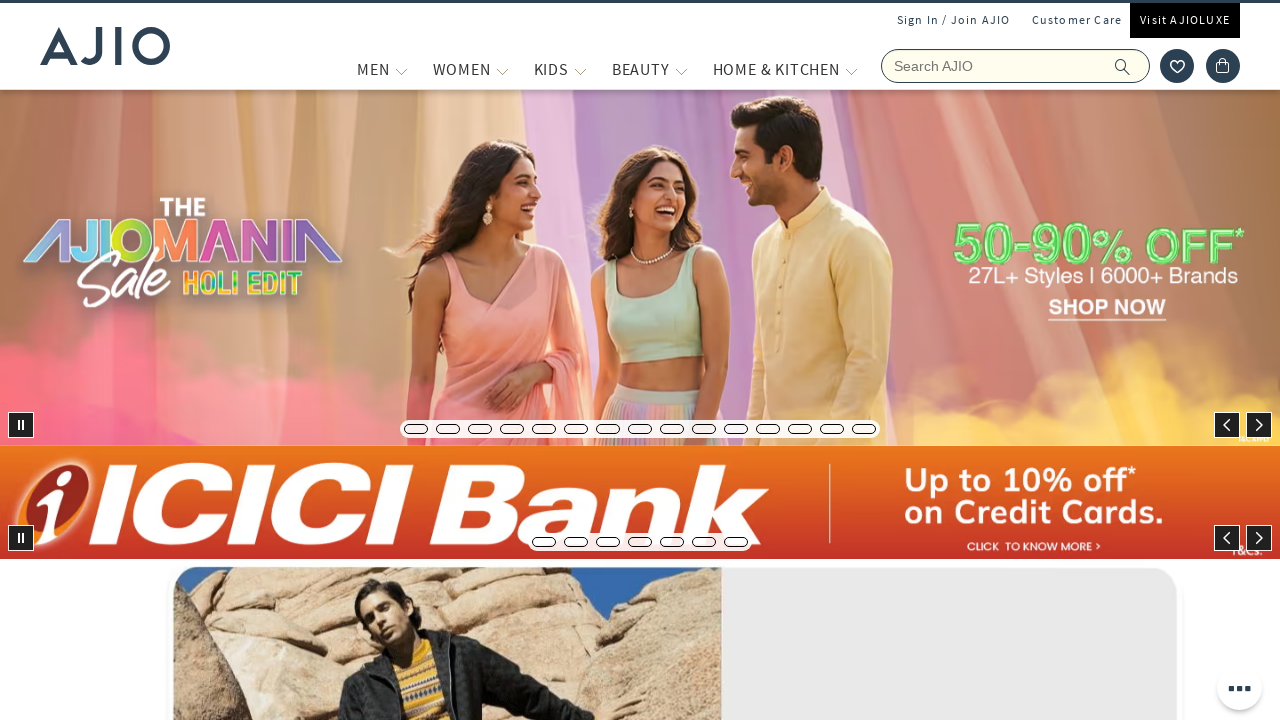

Entered 'Jeans' in the search input field on input[type='search'], input[placeholder*='Search'], input[name='searchVal']
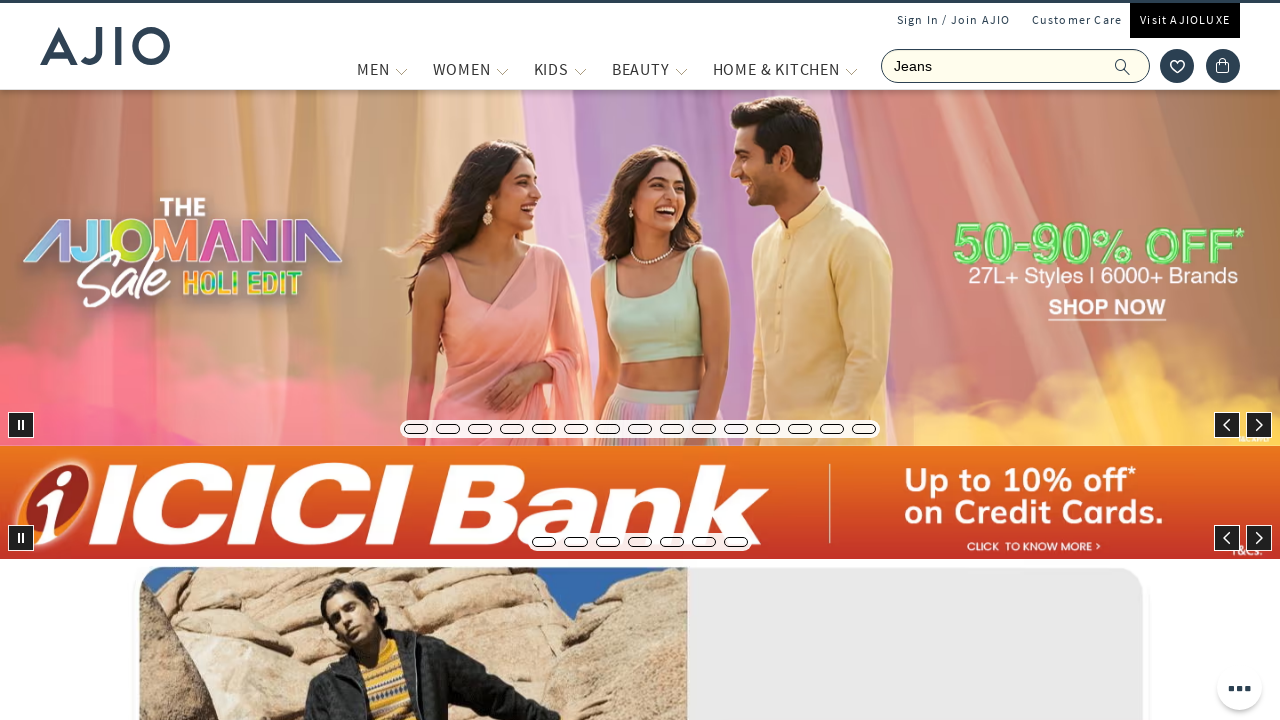

Pressed Enter to submit the search for Jeans on input[type='search'], input[placeholder*='Search'], input[name='searchVal']
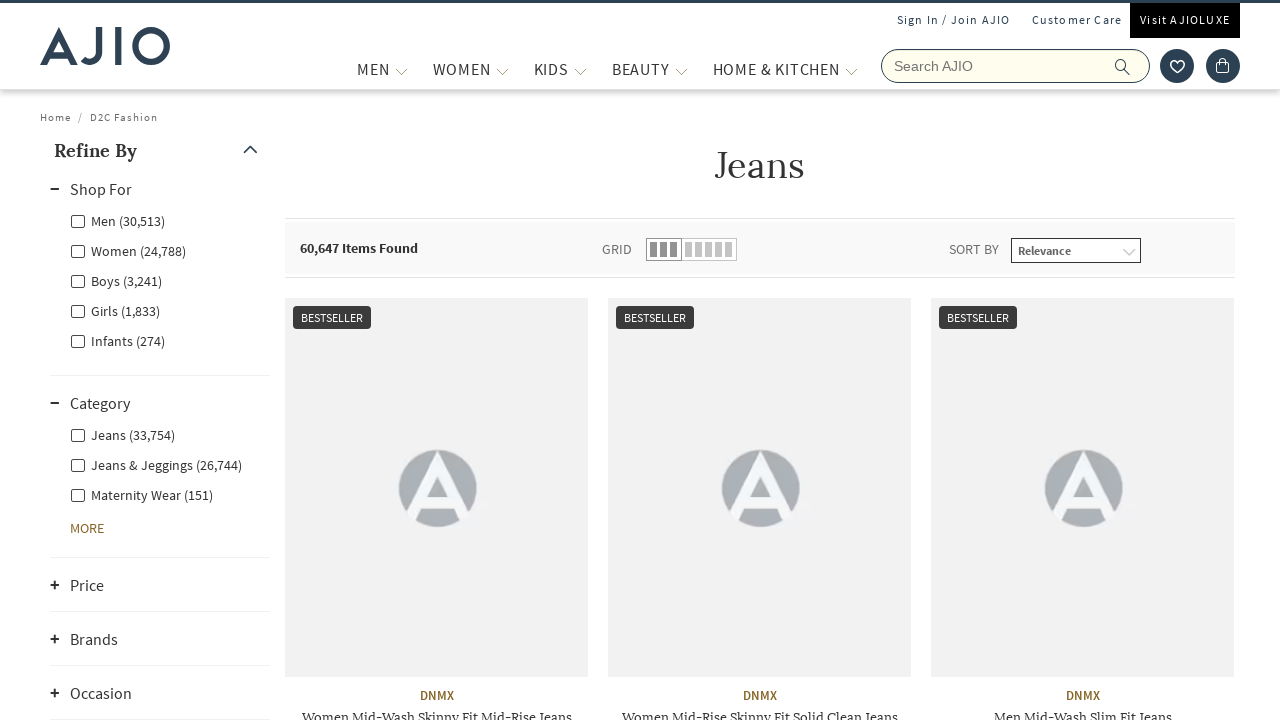

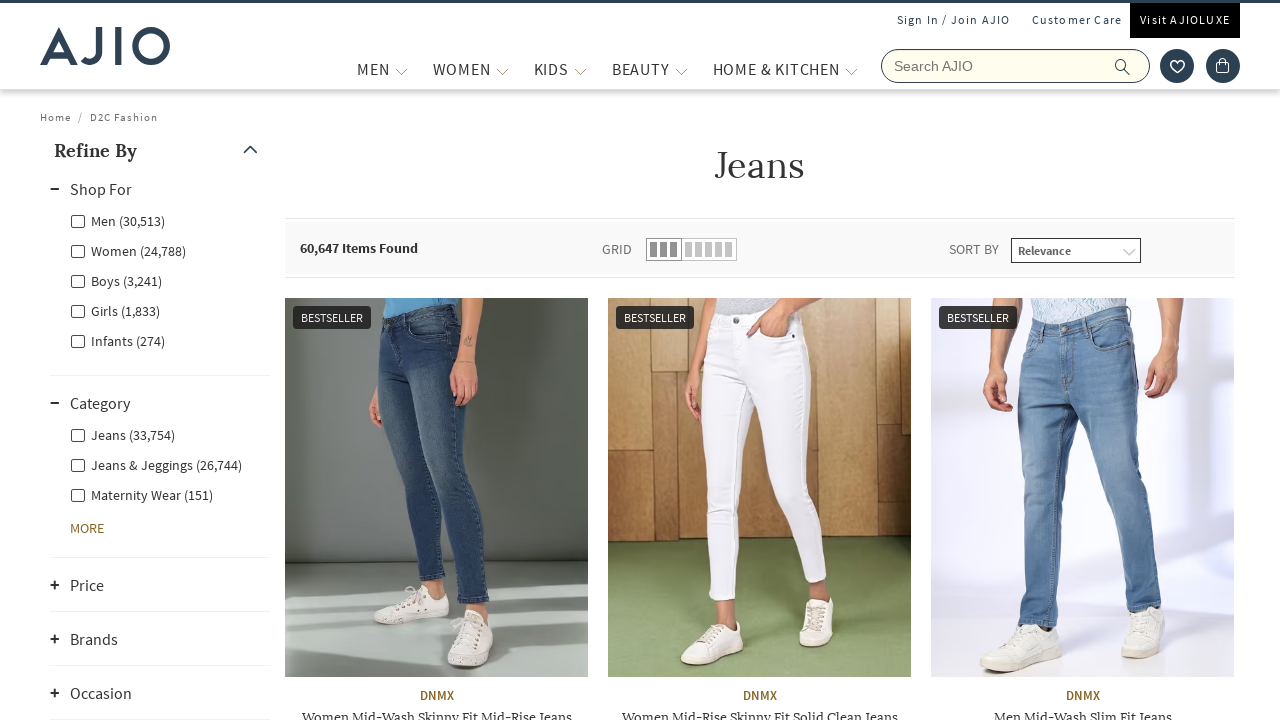